Tests an explicit wait scenario where the script waits for a price to change to $100, then clicks a book button, reads a value, calculates a logarithmic function, fills in the answer, and submits the form.

Starting URL: http://suninjuly.github.io/explicit_wait2.html

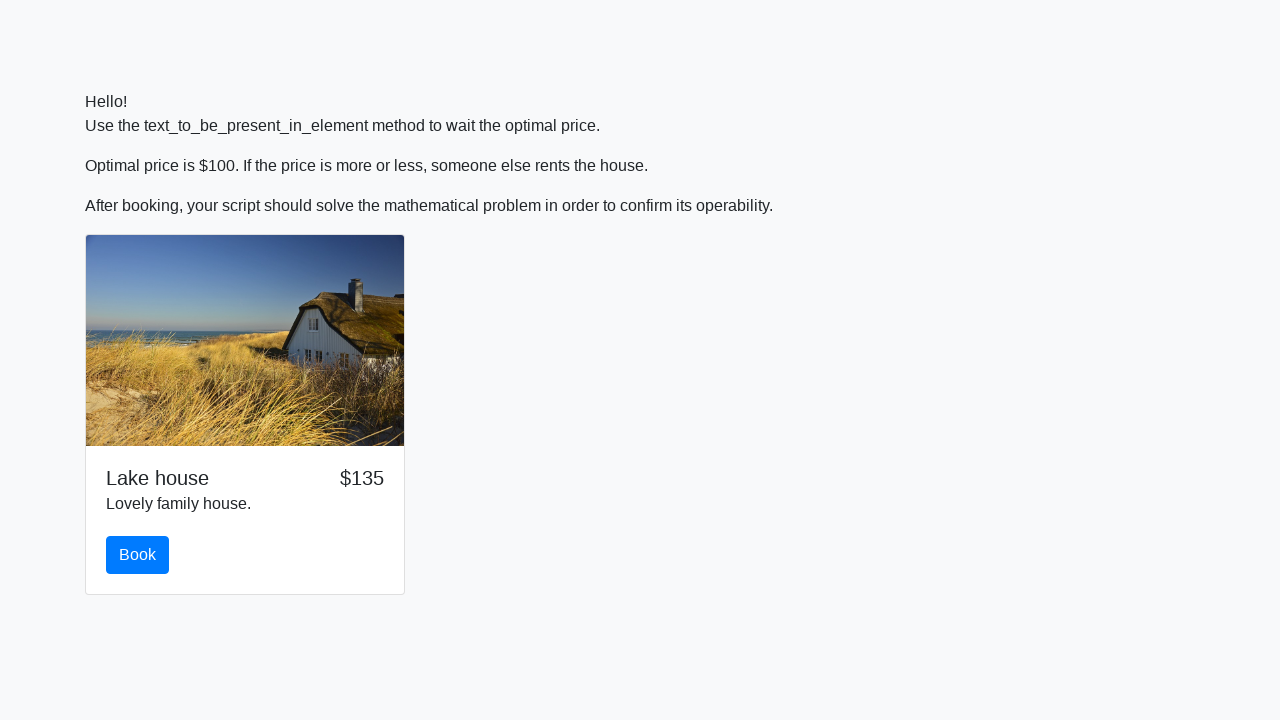

Waited for price to change to $100
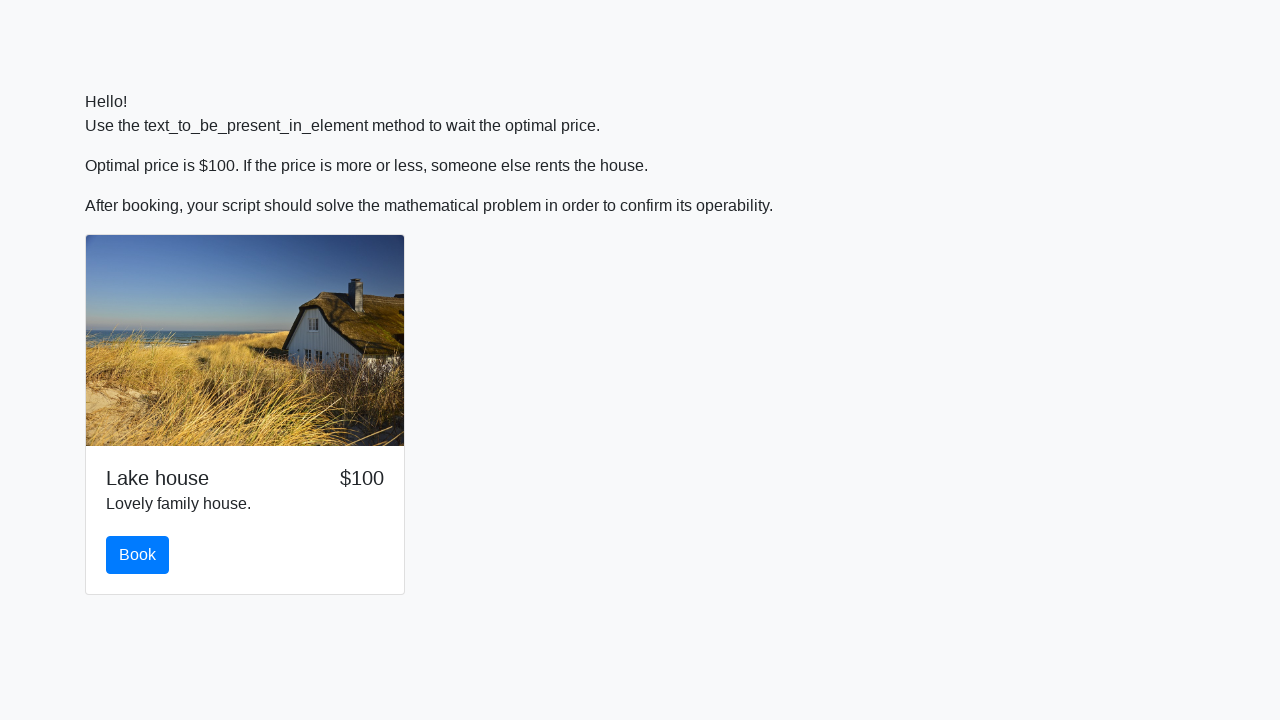

Clicked the book button at (138, 555) on #book
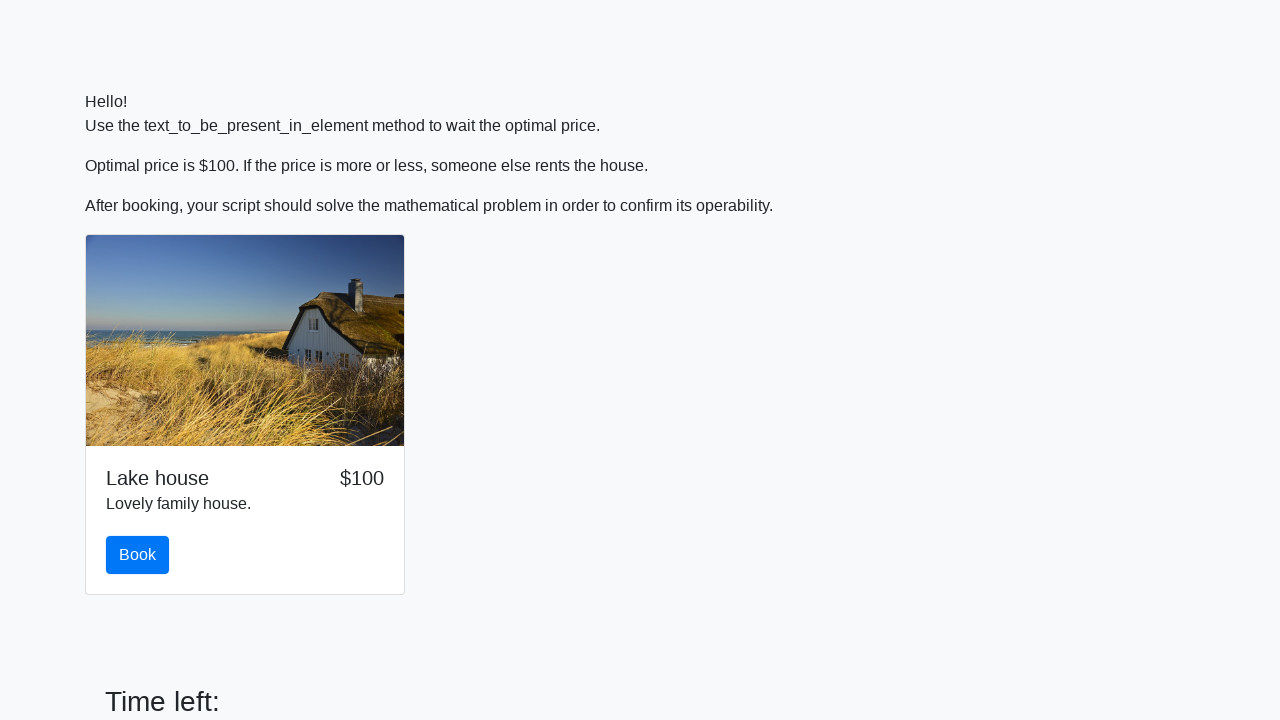

Read x value from page: 258
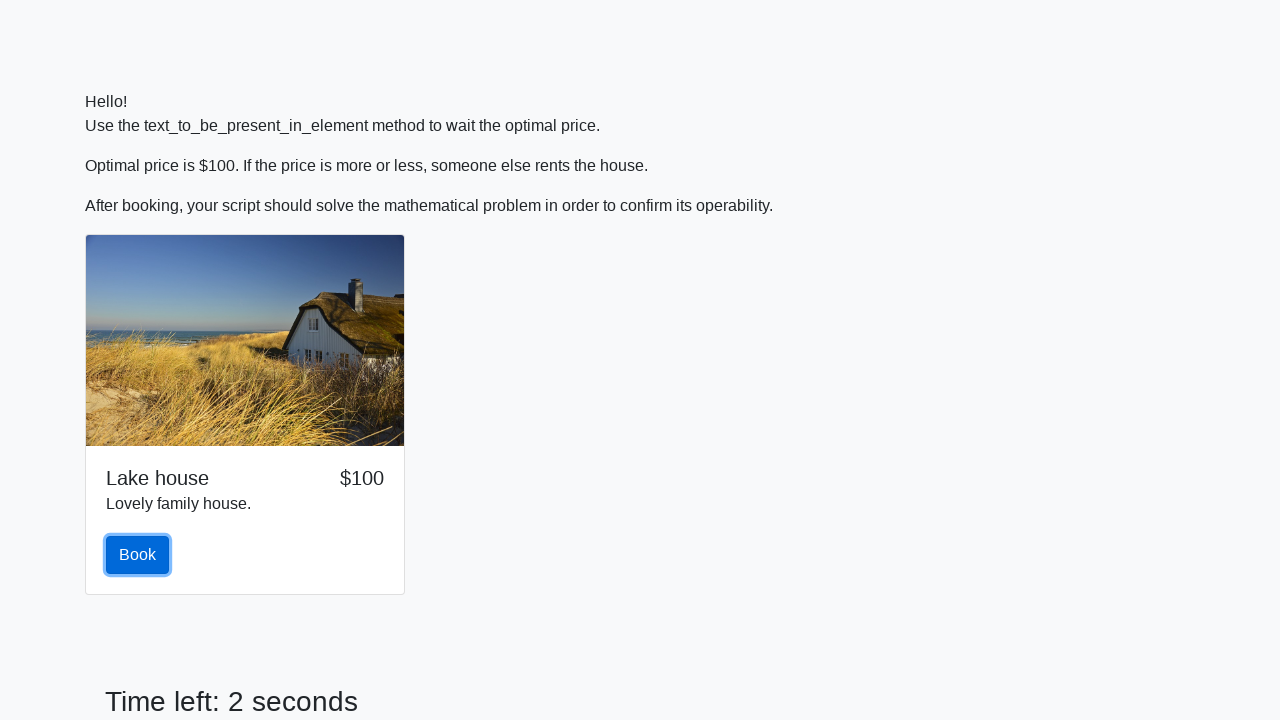

Calculated y using logarithmic function: 1.5163632867448882
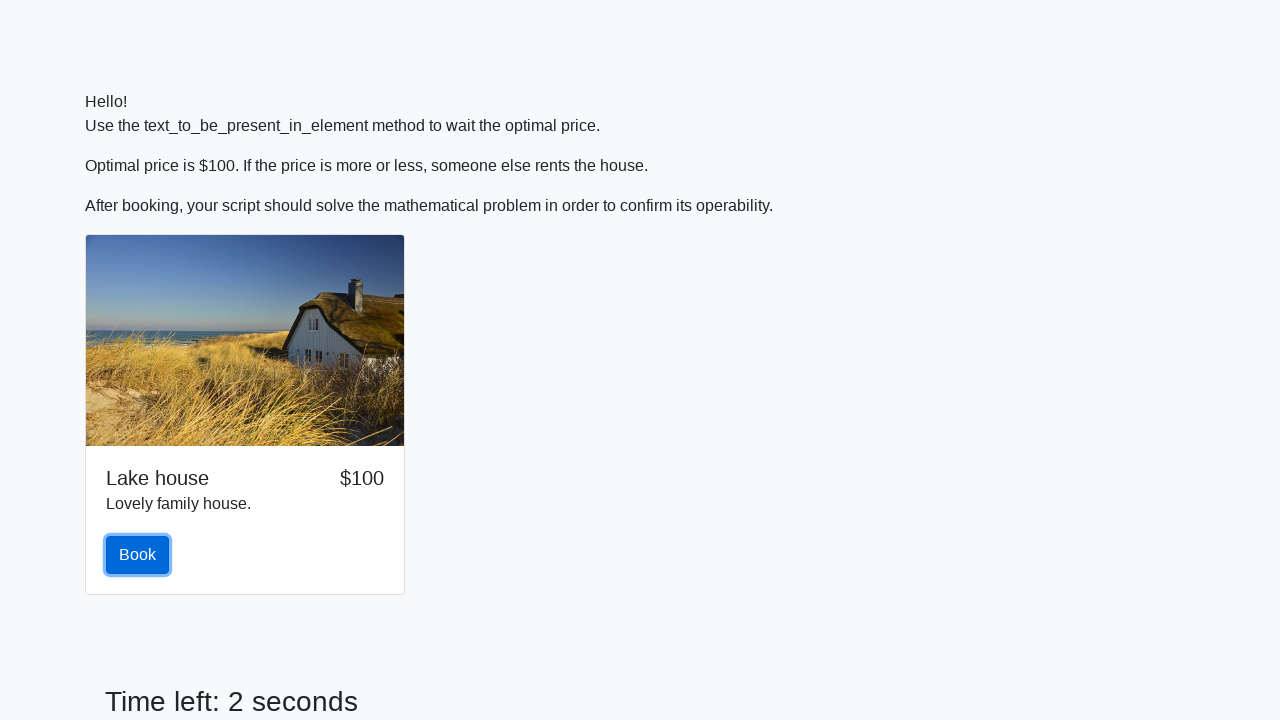

Filled answer field with calculated value: 1.5163632867448882 on #answer
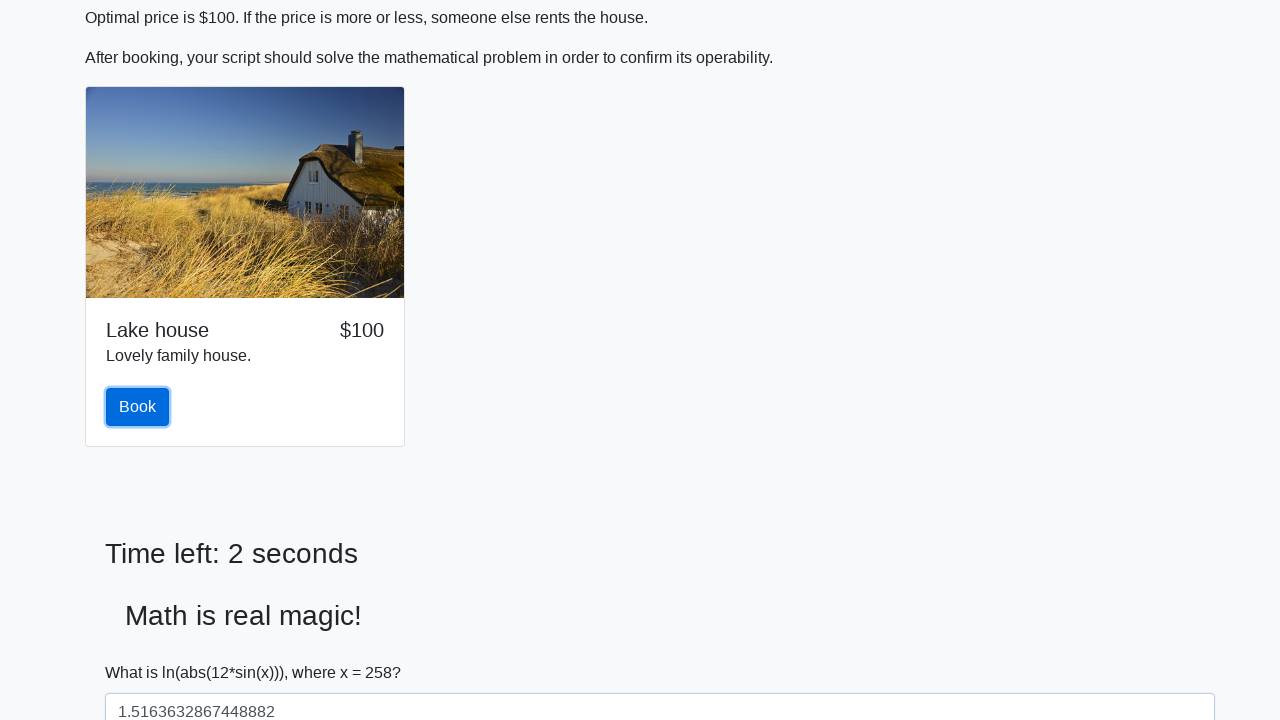

Clicked solve button to submit form at (143, 651) on #solve
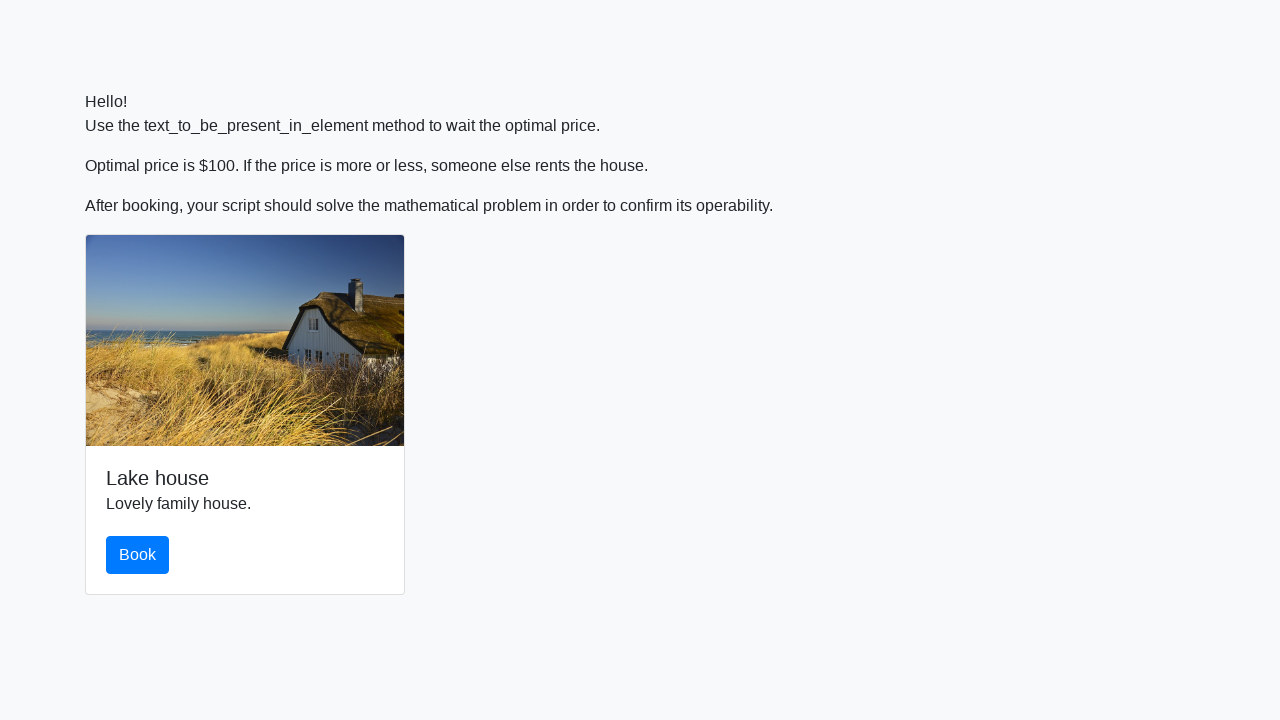

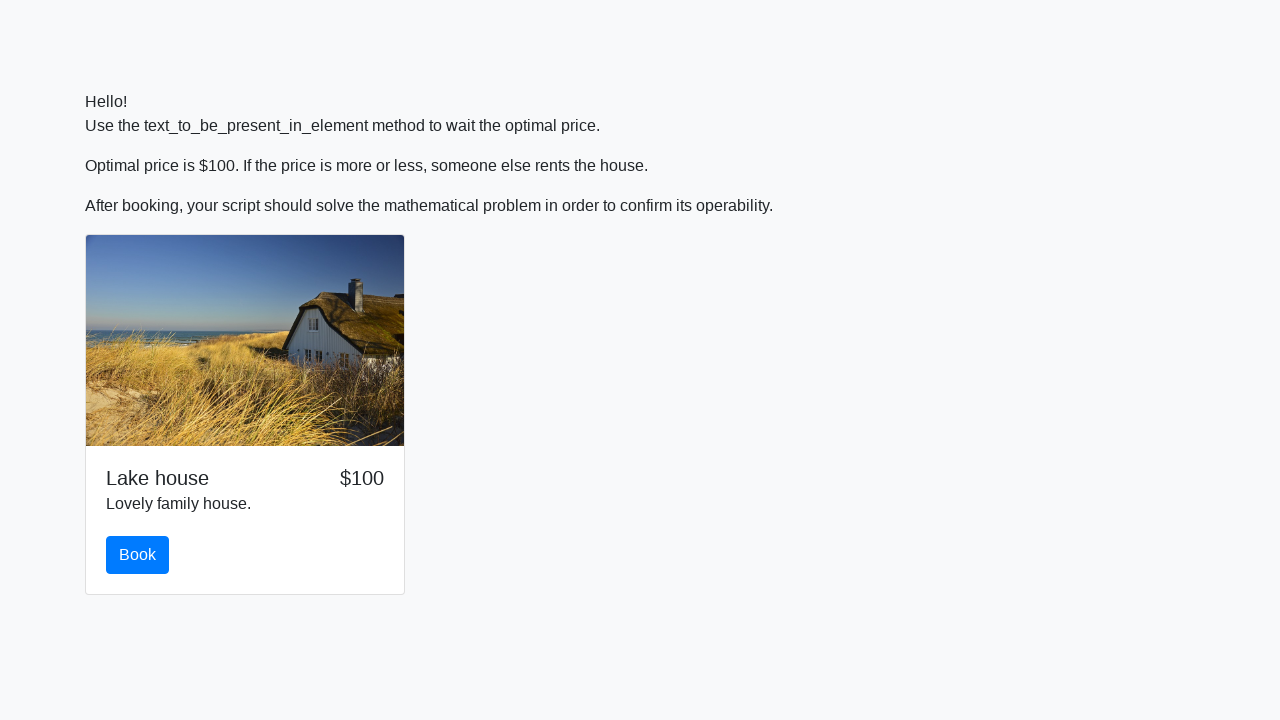